Tests product category verification on an e-commerce site by checking if all expected categories are displayed

Starting URL: https://www.demoblaze.com

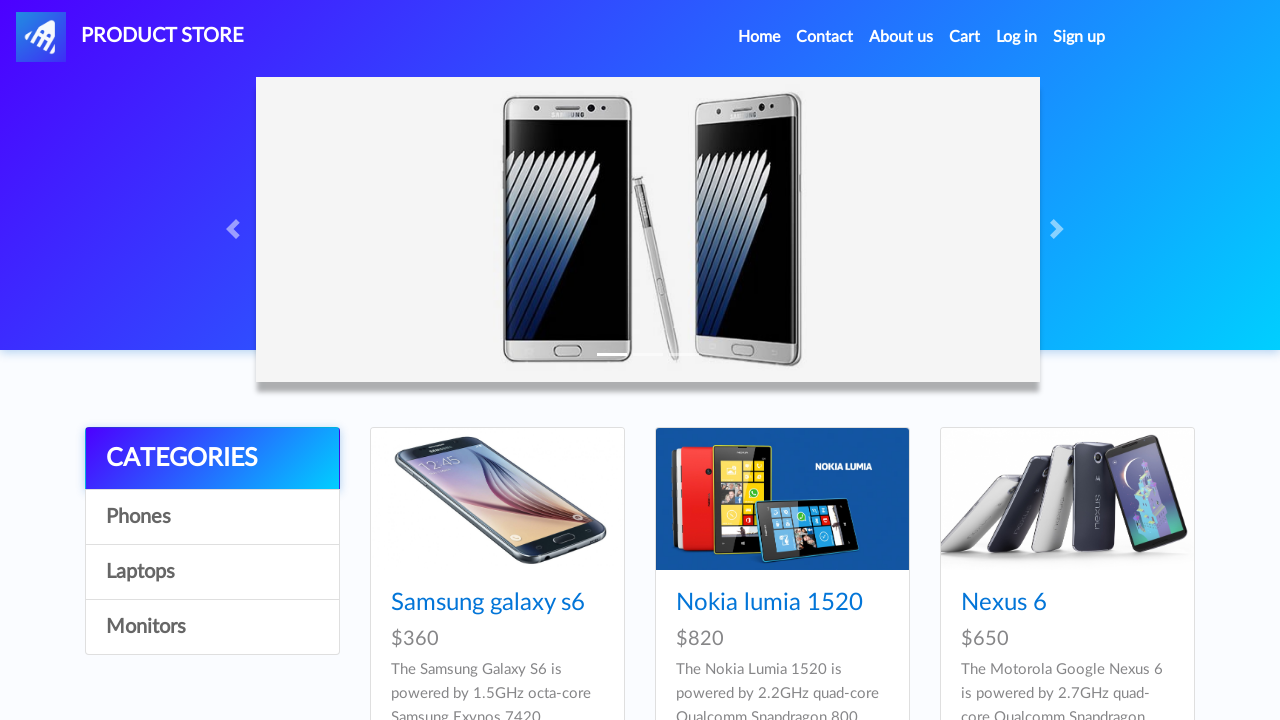

Waited for product categories to load
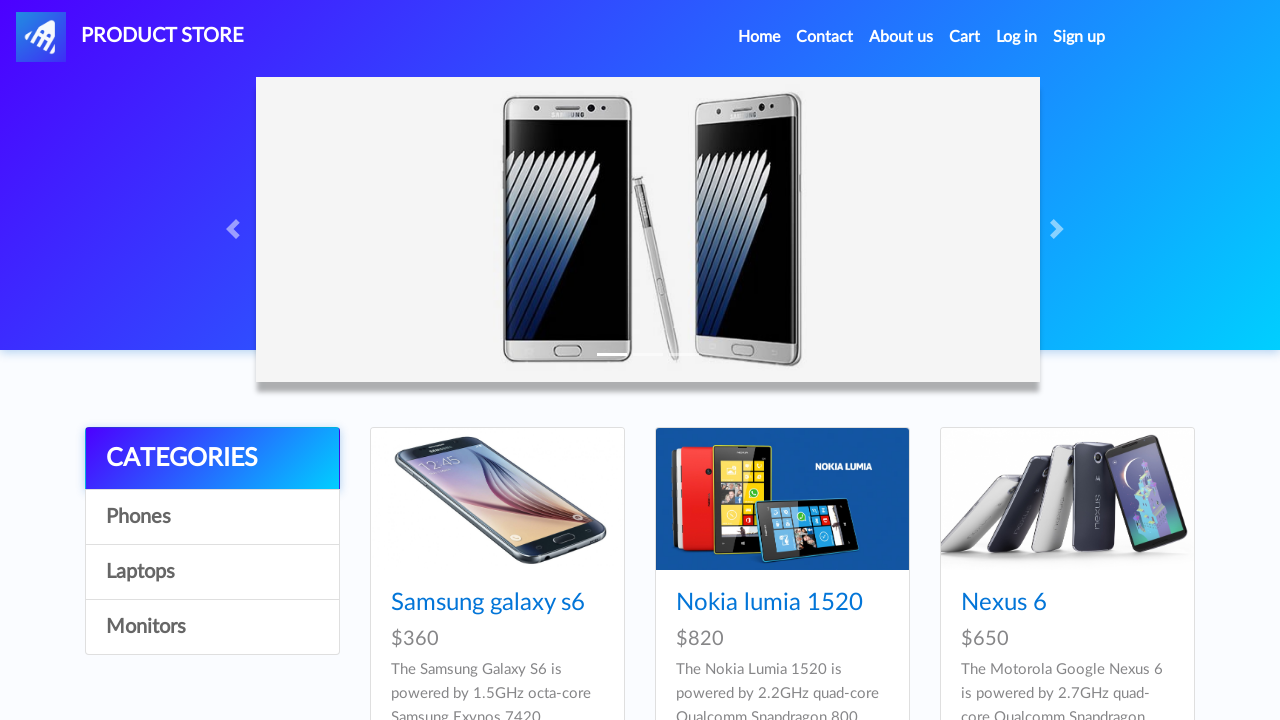

Retrieved all product category elements
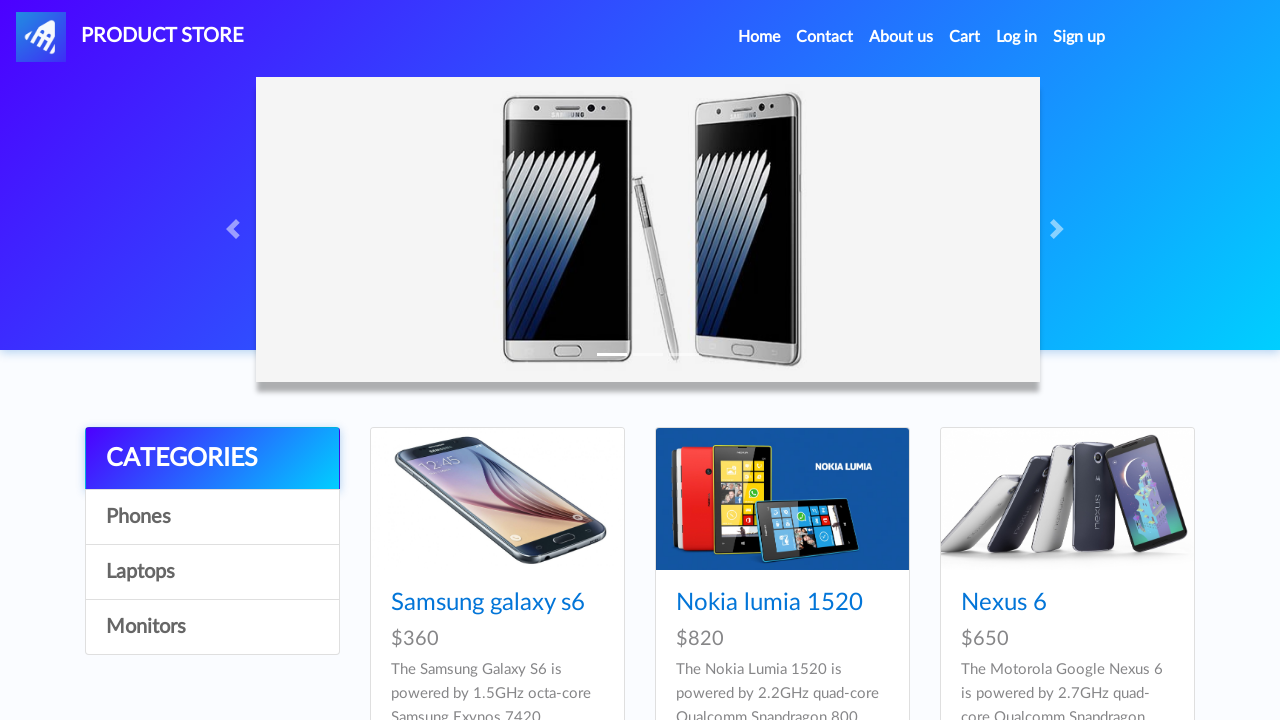

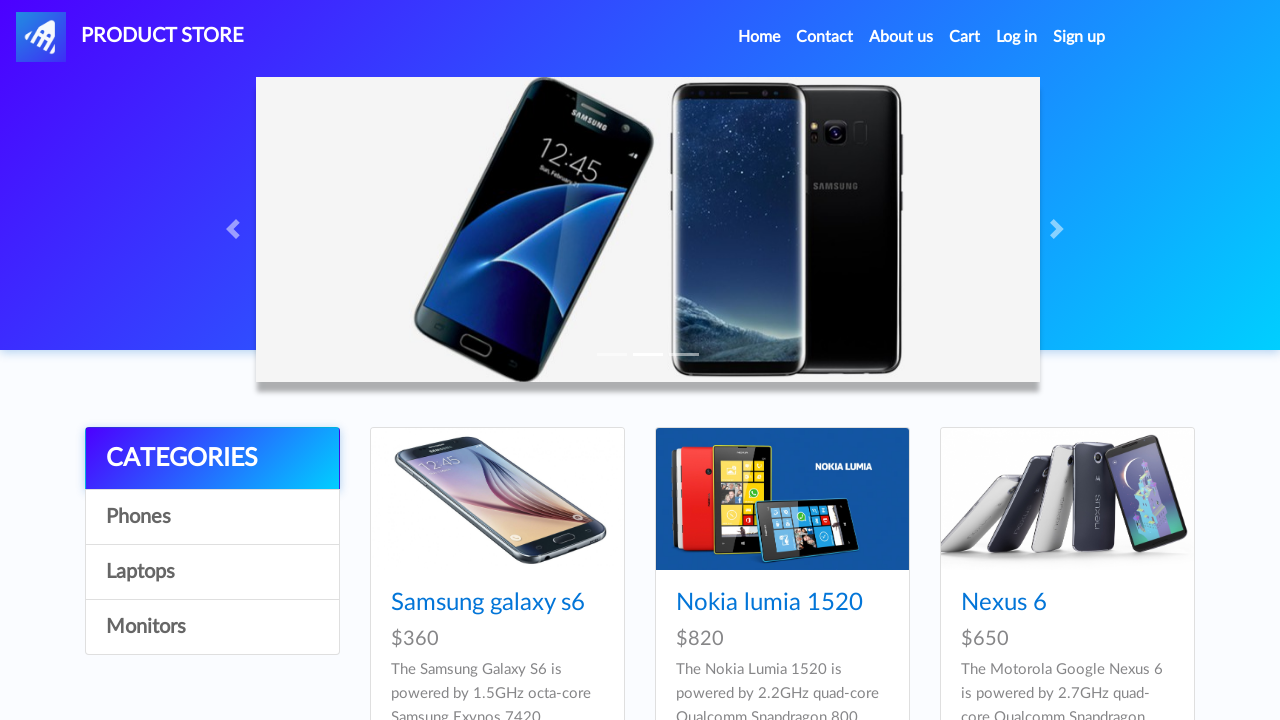